Tests editing a todo item by double-clicking, filling new text, and pressing Enter.

Starting URL: https://demo.playwright.dev/todomvc

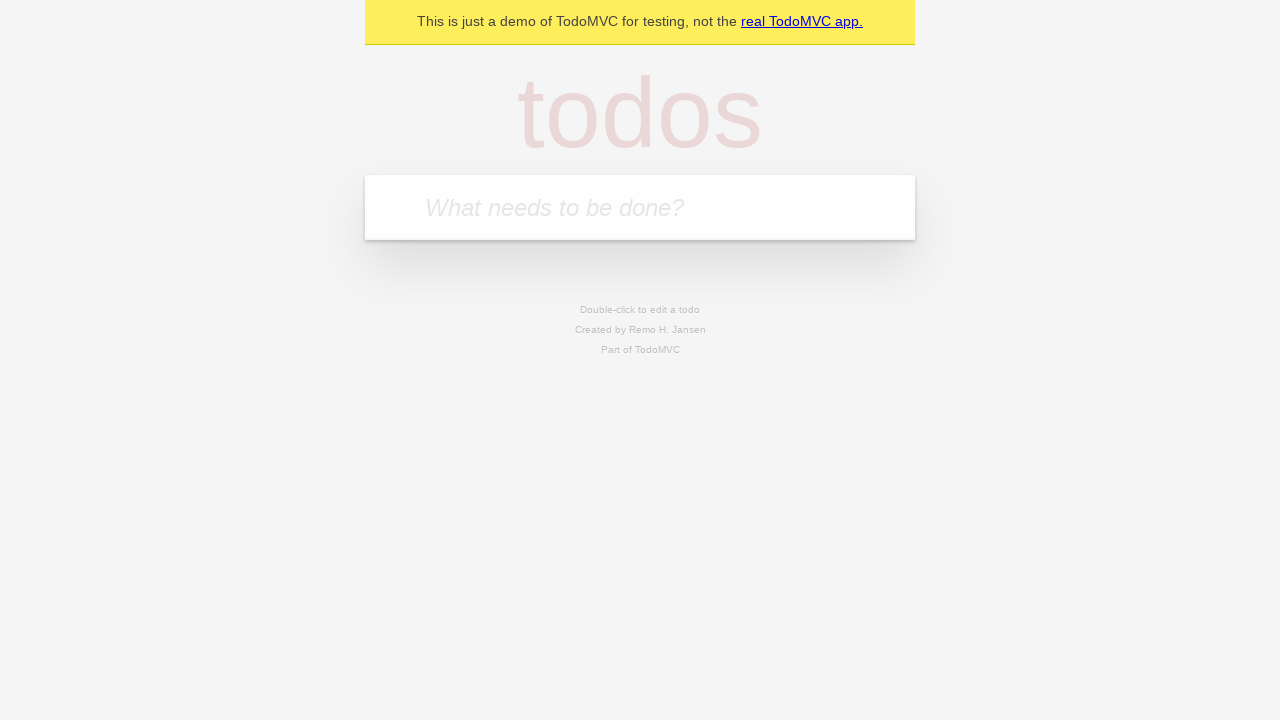

Filled new todo field with 'buy some cheese' on .new-todo
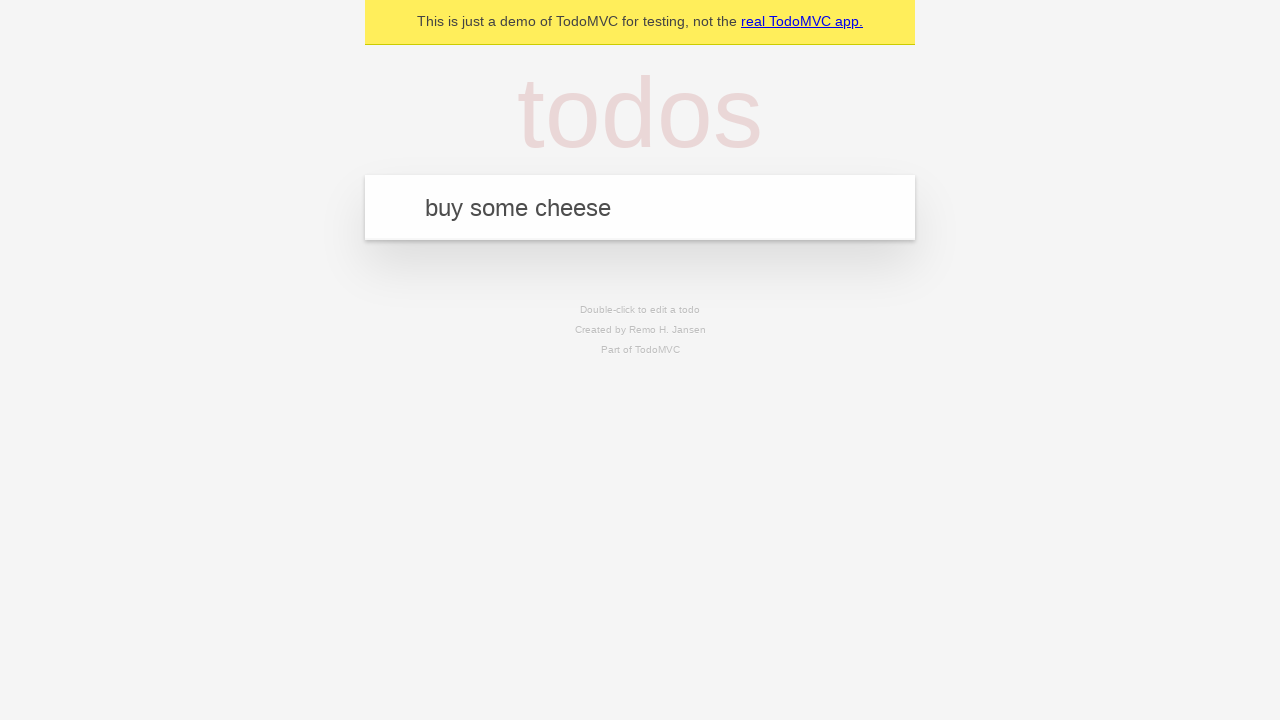

Pressed Enter to add first todo on .new-todo
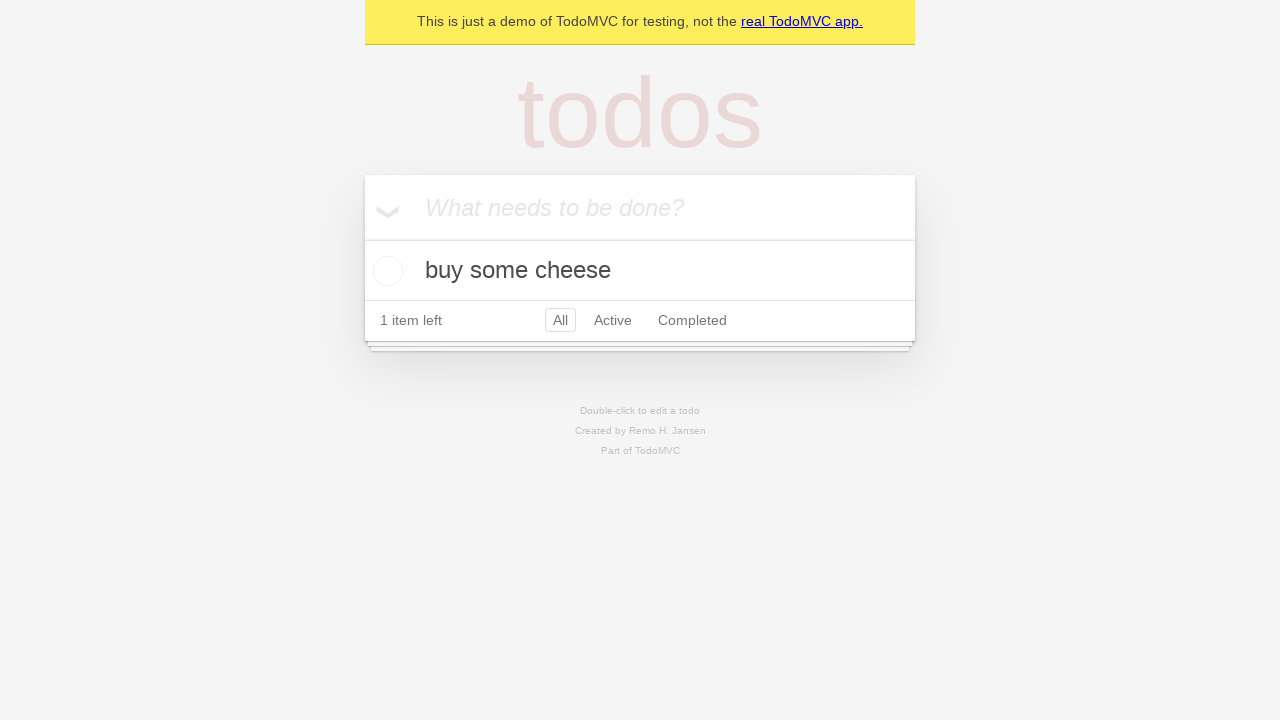

Filled new todo field with 'feed the cat' on .new-todo
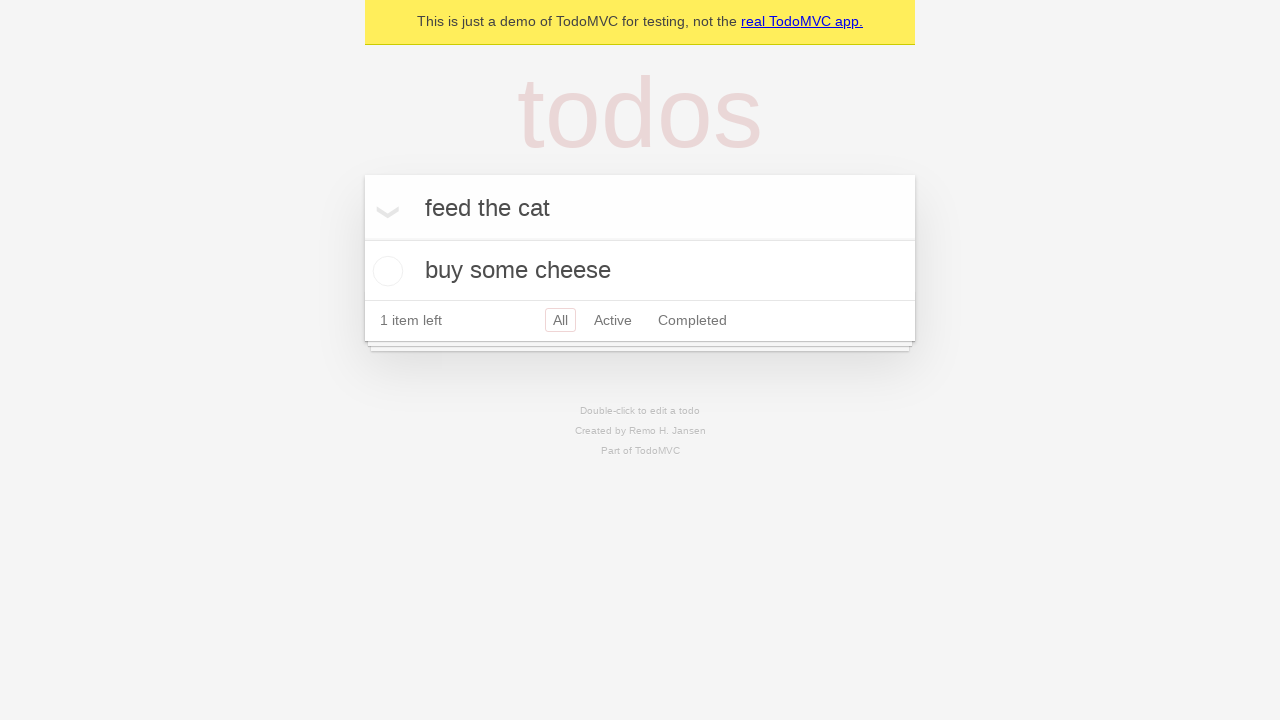

Pressed Enter to add second todo on .new-todo
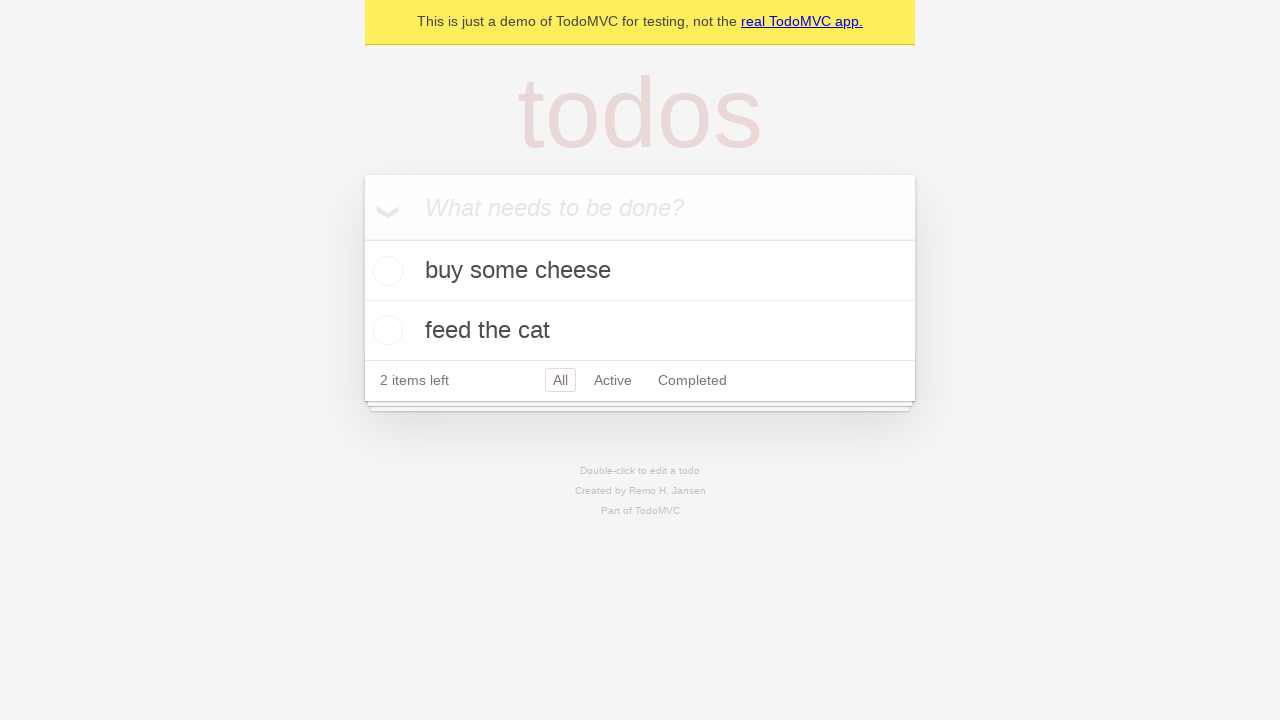

Filled new todo field with 'book a doctors appointment' on .new-todo
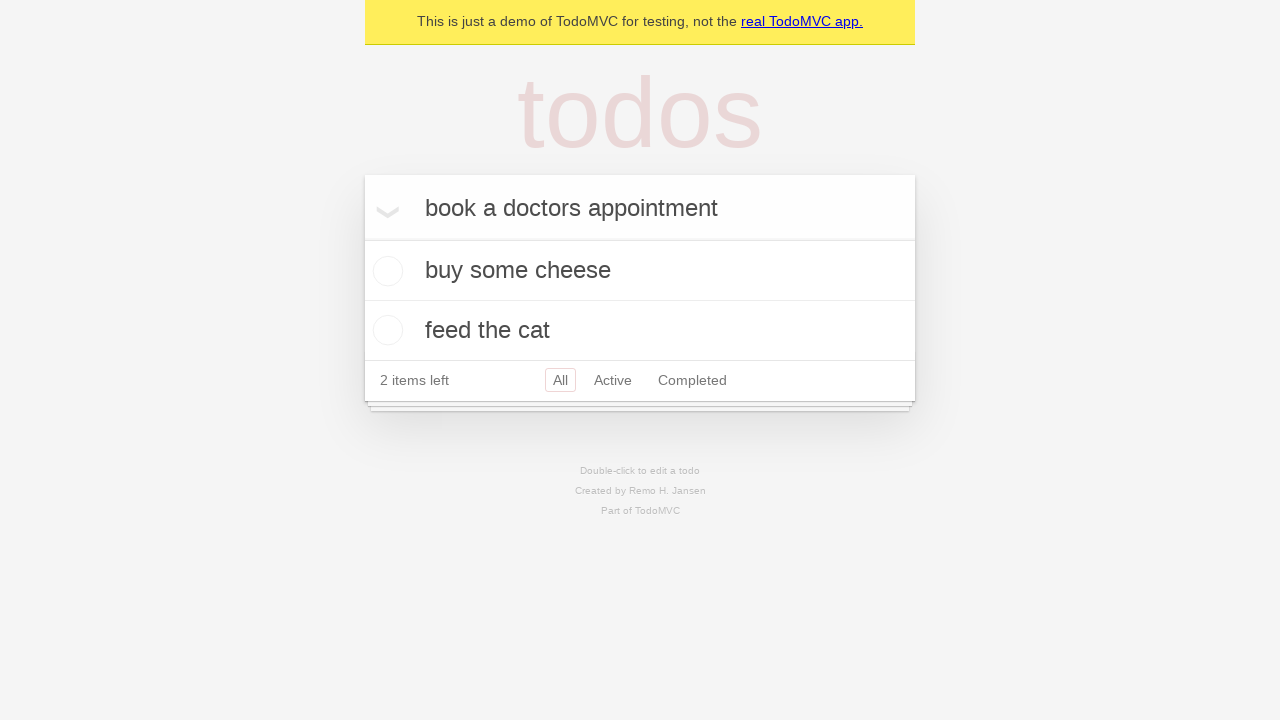

Pressed Enter to add third todo on .new-todo
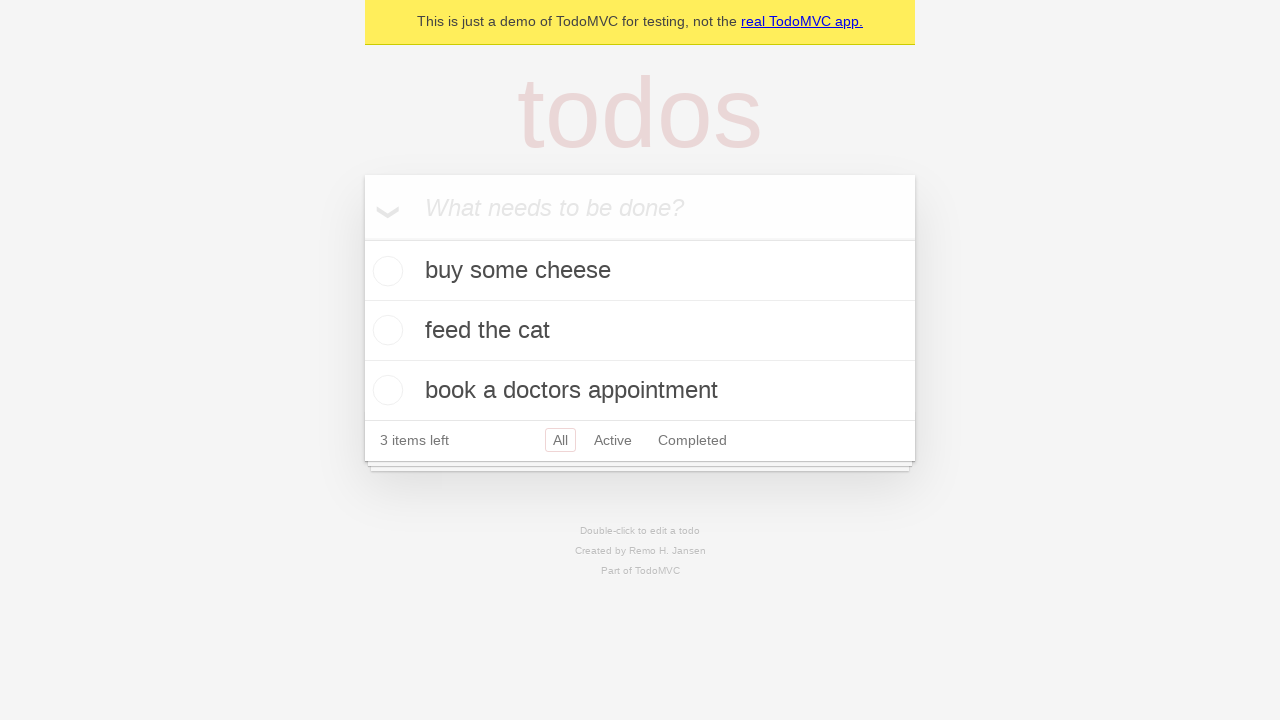

Waited for all three todos to load
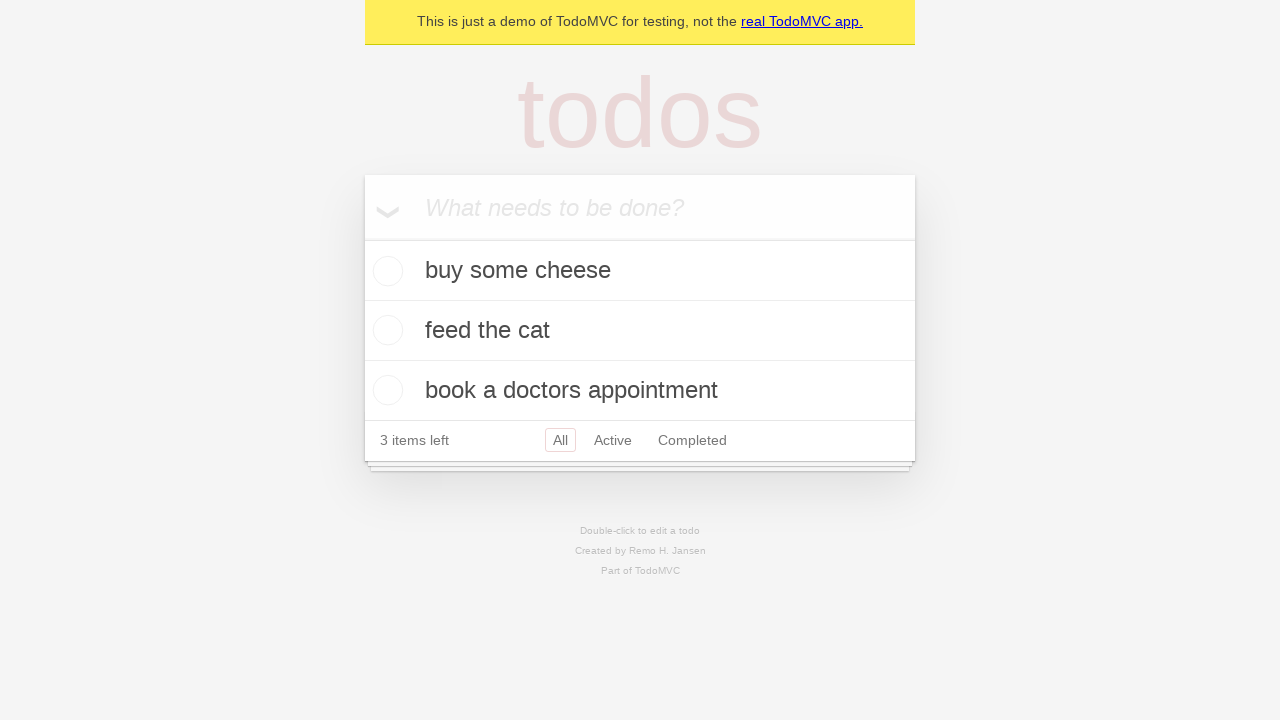

Double-clicked second todo to enter edit mode at (640, 331) on .todo-list li >> nth=1
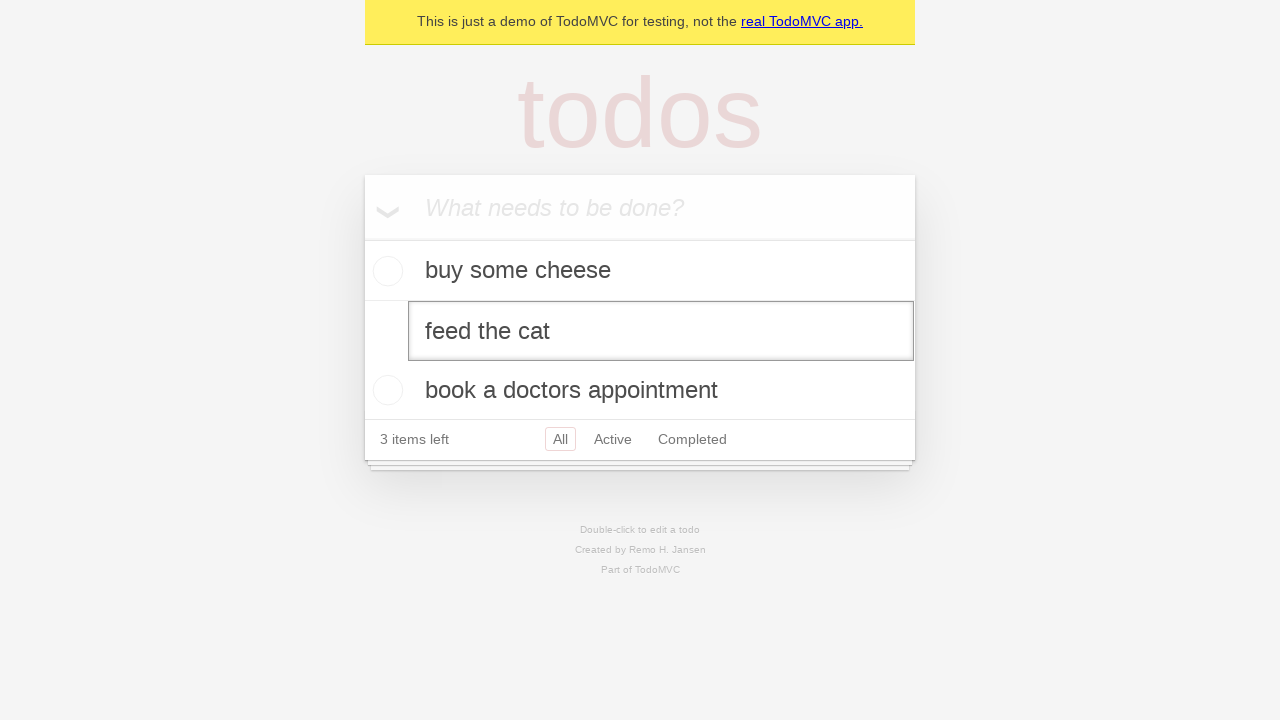

Filled edit field with new text 'buy some sausages' on .todo-list li >> nth=1 >> .edit
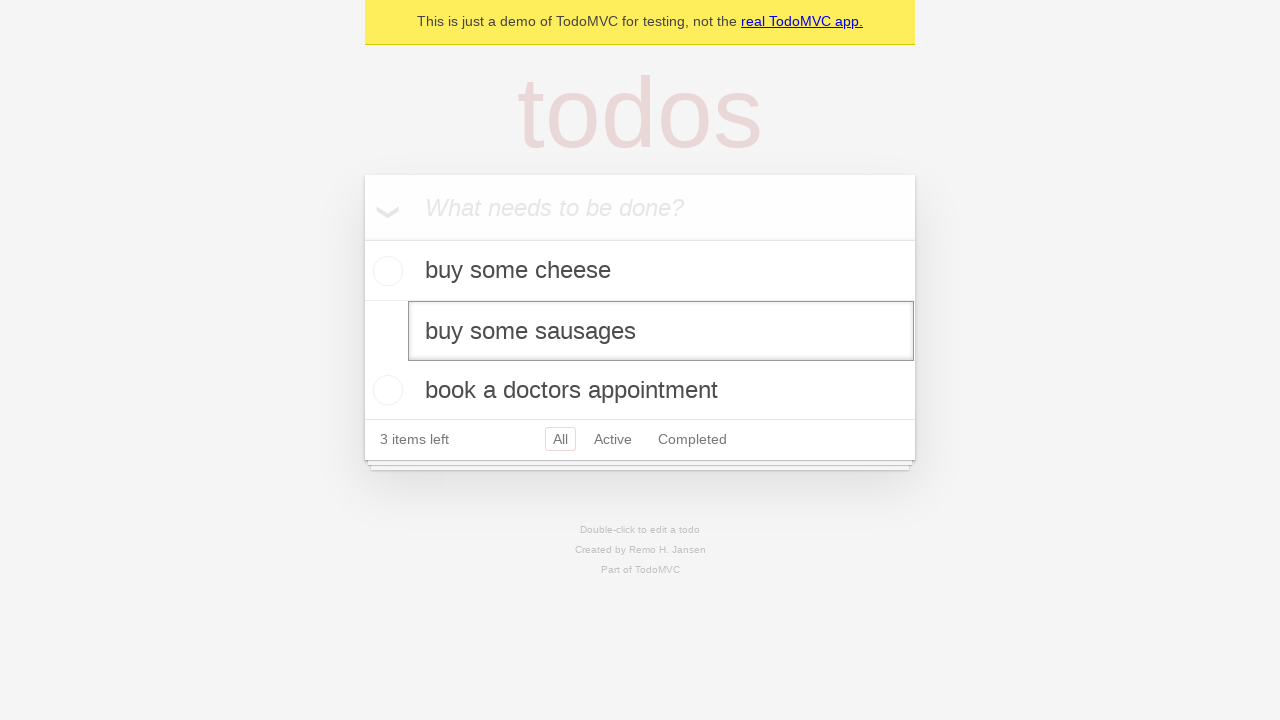

Pressed Enter to confirm todo edit on .todo-list li >> nth=1 >> .edit
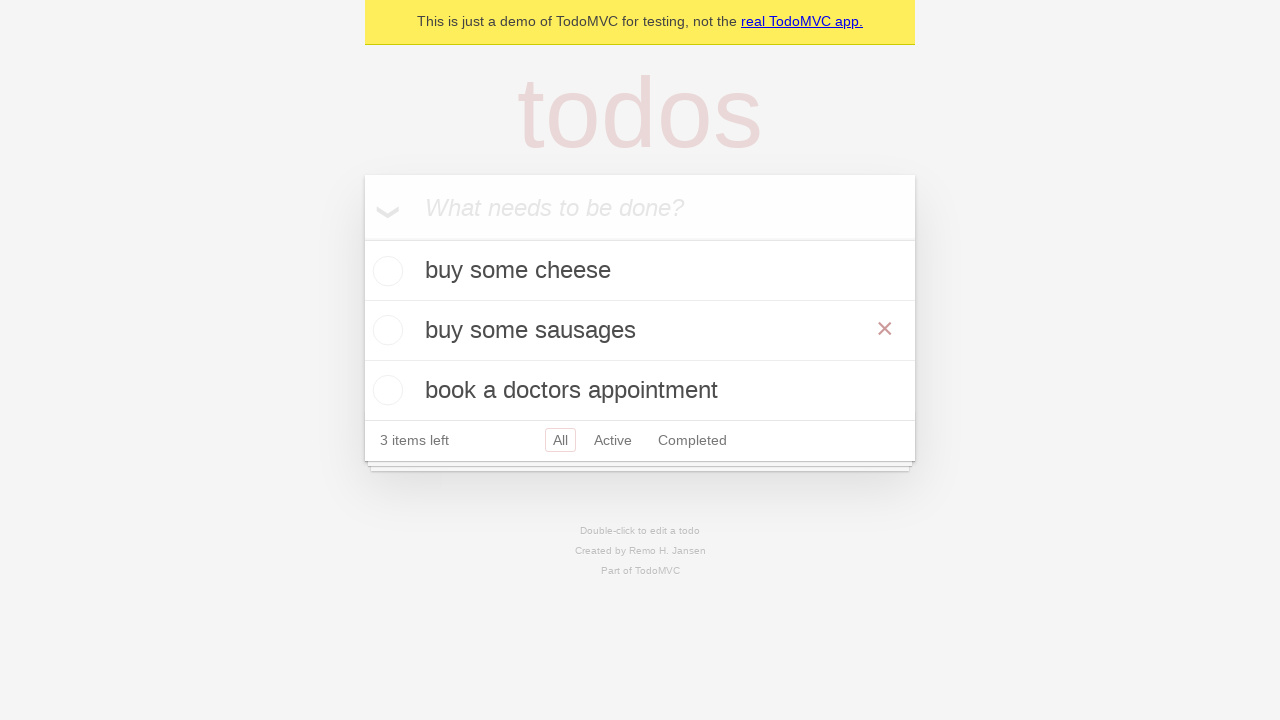

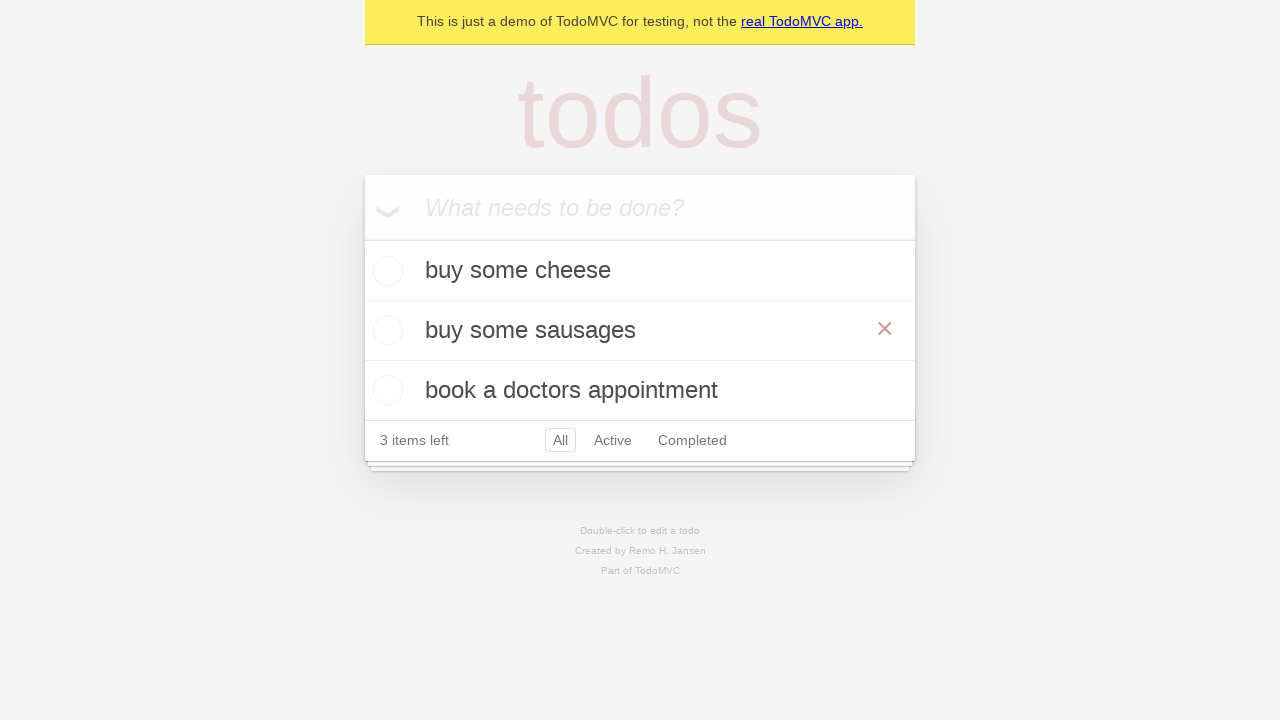